Navigates to the homepage of drgrossmann.pl and waits for the page to fully load, setting a specific viewport size for consistency.

Starting URL: https://drgrossmann.pl/

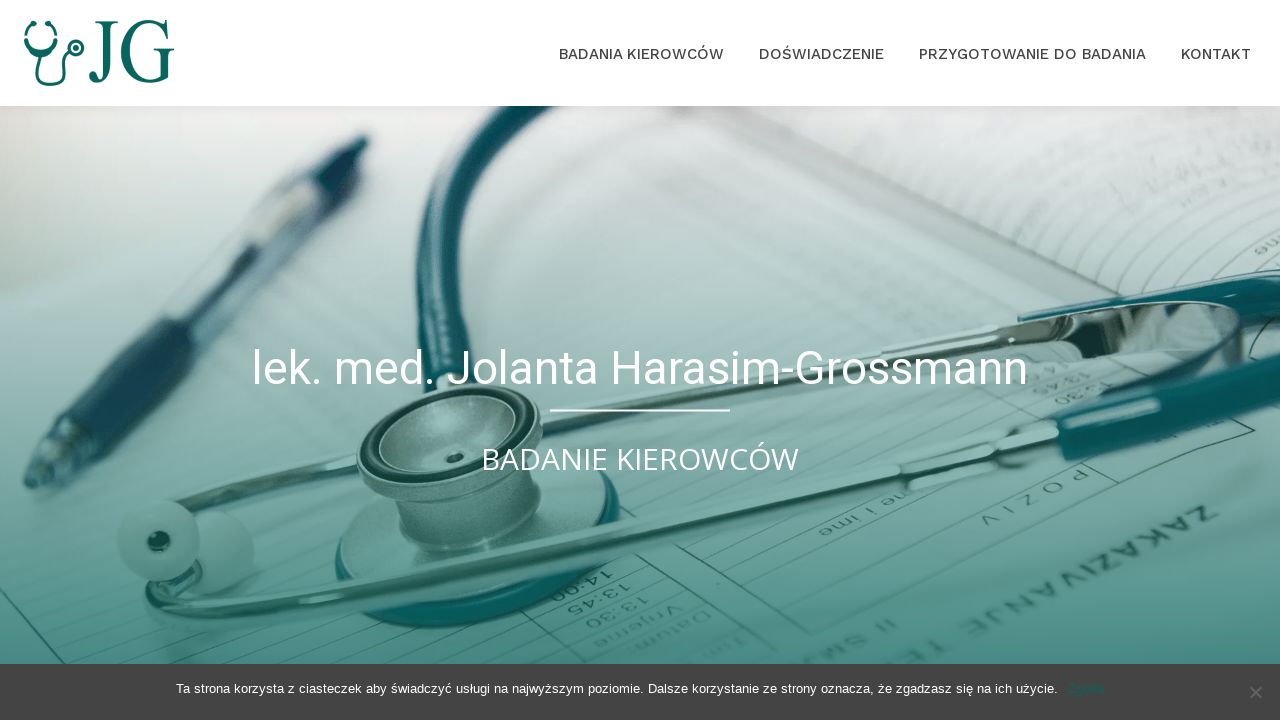

Navigated to homepage https://drgrossmann.pl/
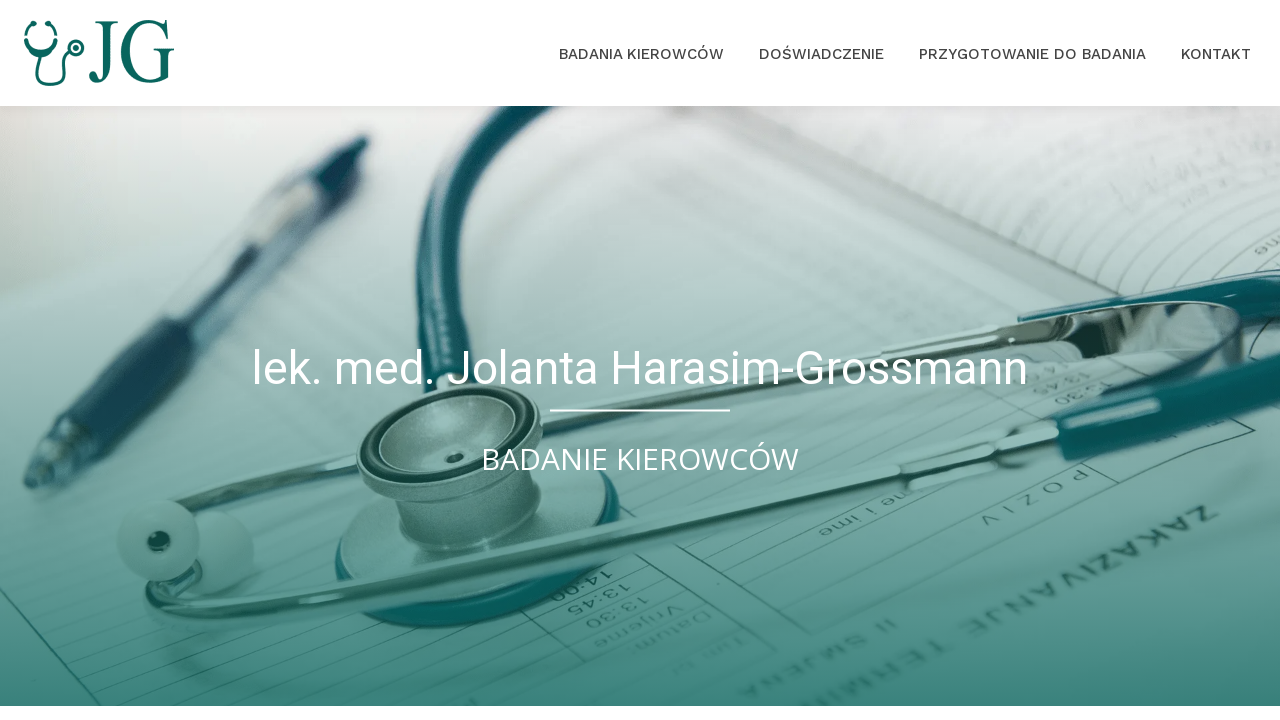

Waited for page to reach network idle state
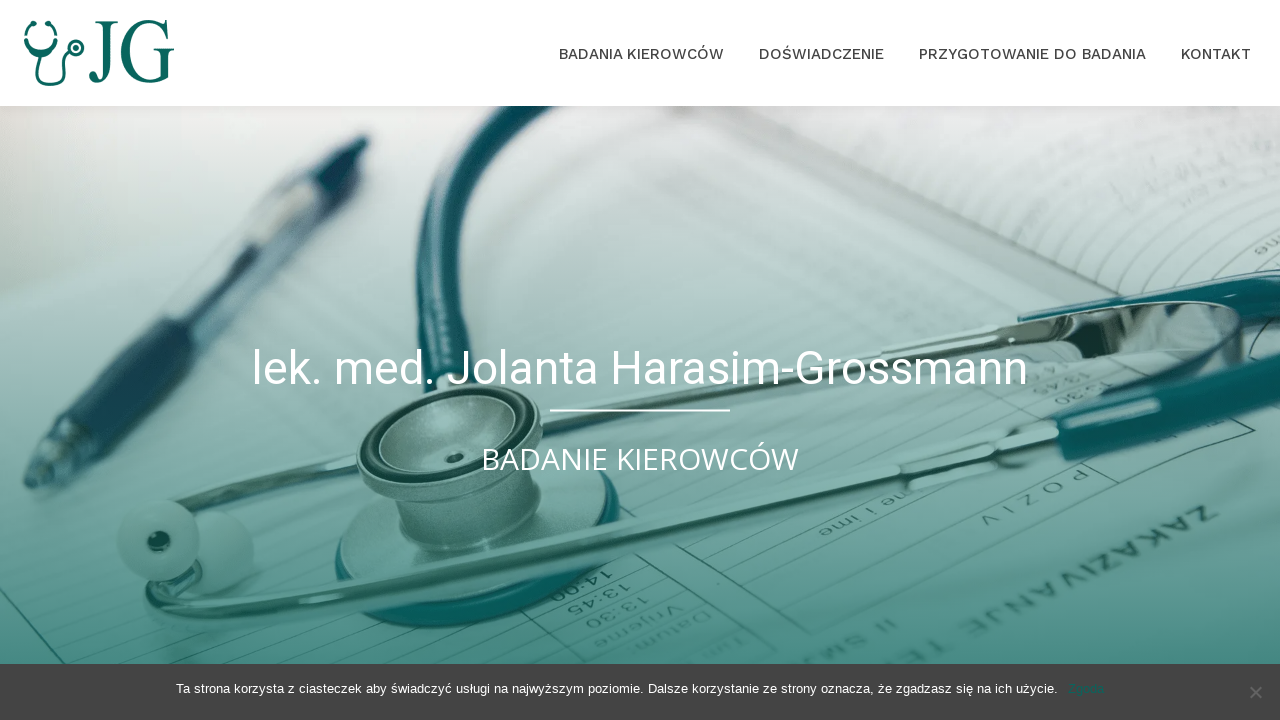

Set viewport size to 1280x900 for consistency
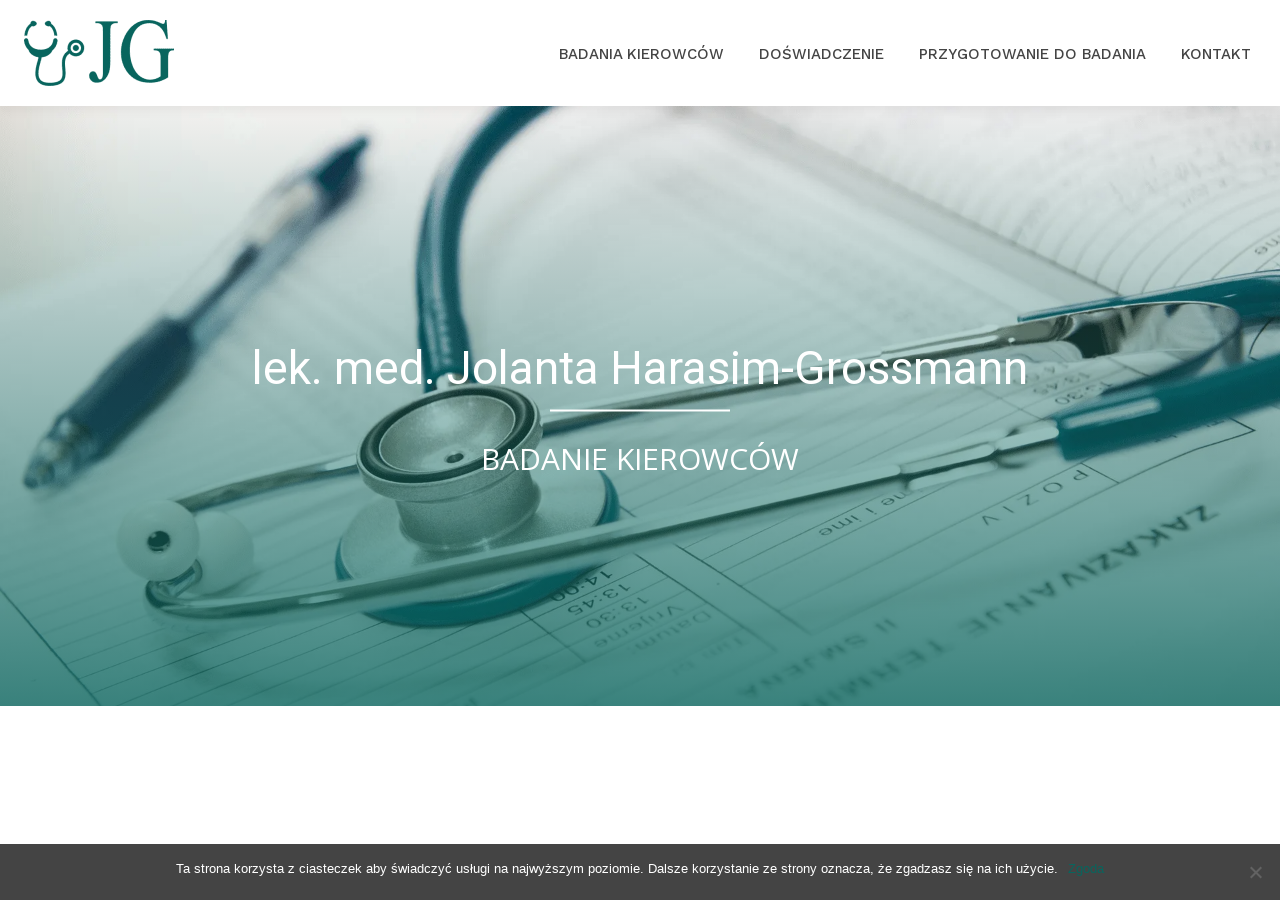

Waited 2 seconds for page content to stabilize
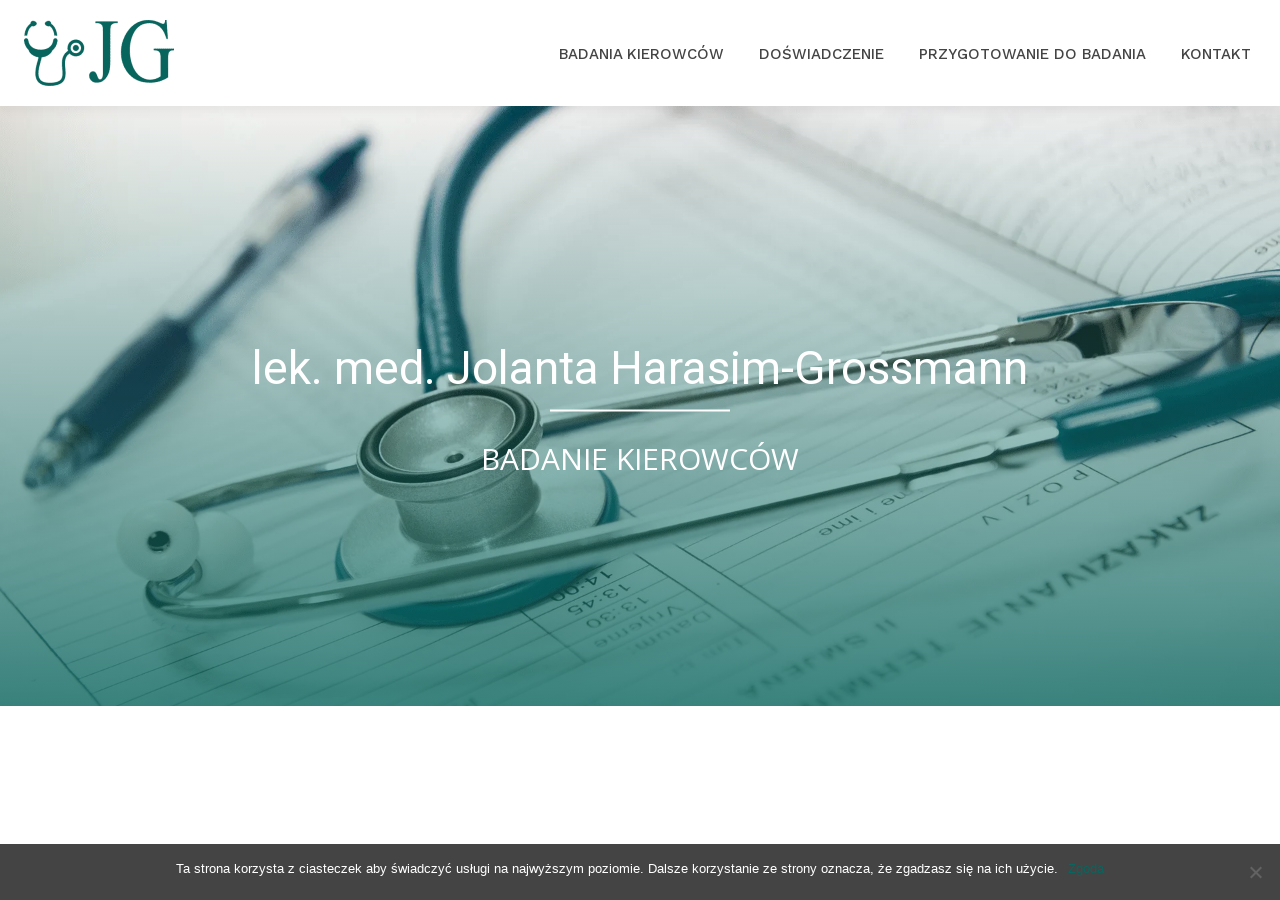

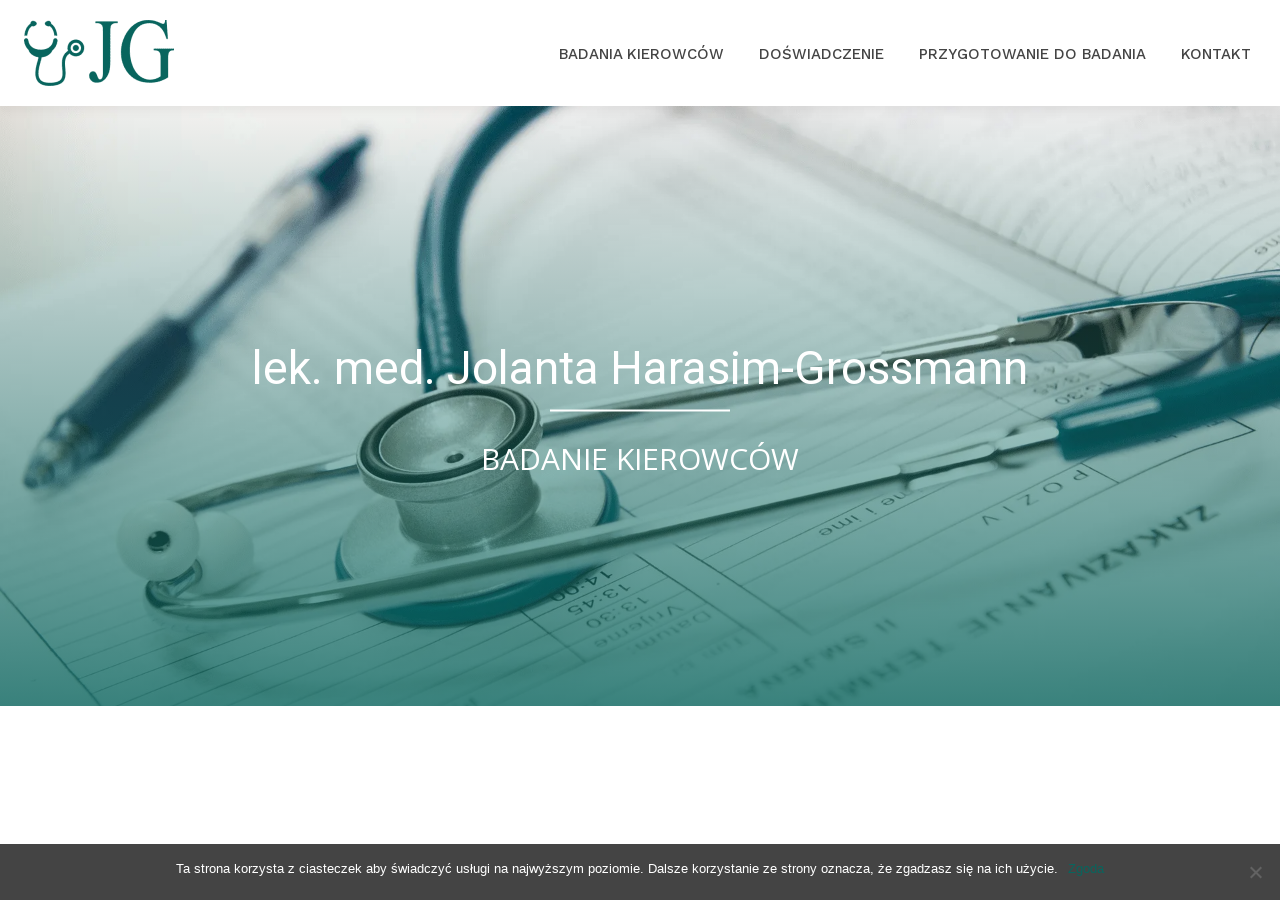